Tests autocomplete dropdown functionality by typing a partial country name "Ind" and navigating through suggestions using keyboard arrow keys

Starting URL: https://rahulshettyacademy.com/AutomationPractice/

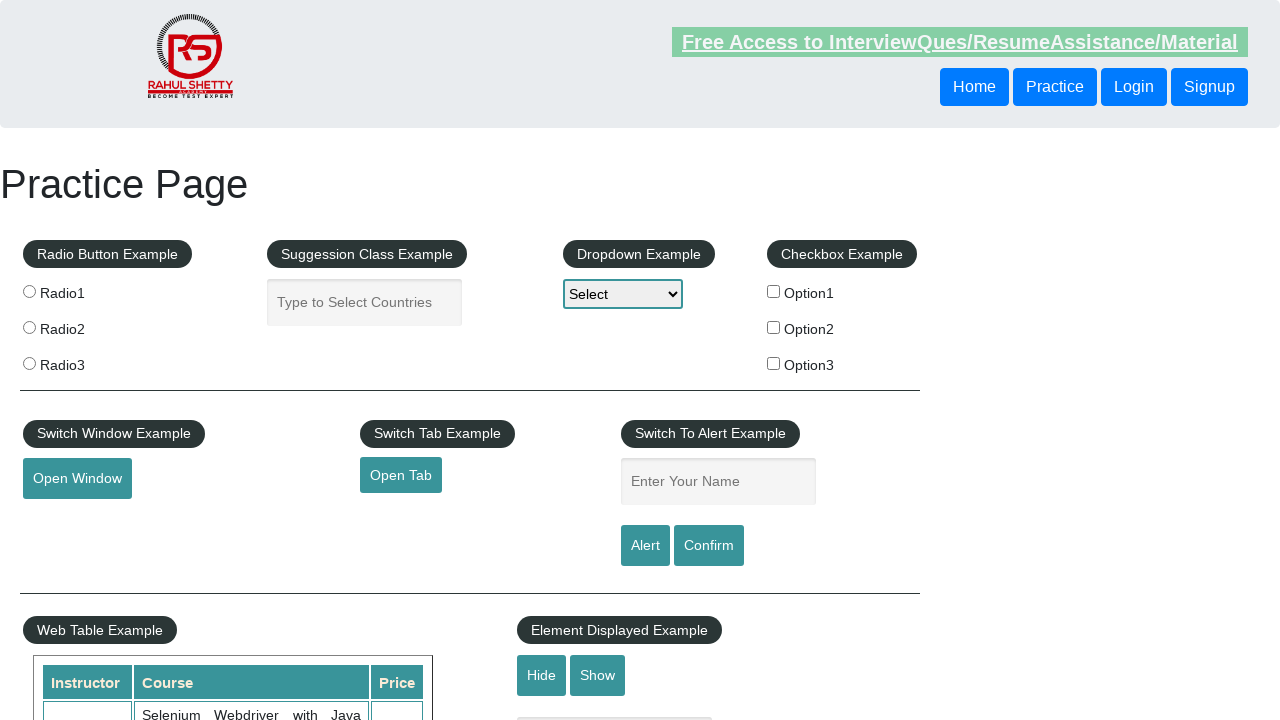

Typed 'Ind' in autocomplete field to trigger suggestions on #autocomplete
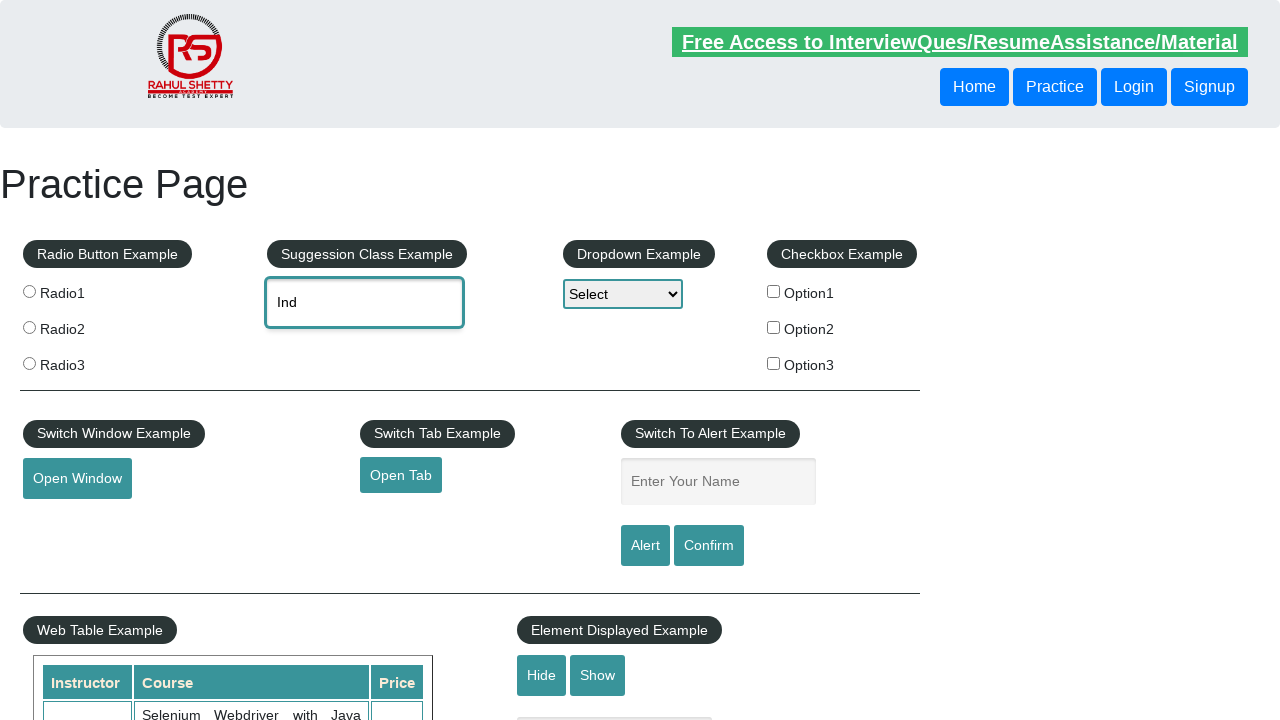

Waited 2 seconds for autocomplete suggestions to appear
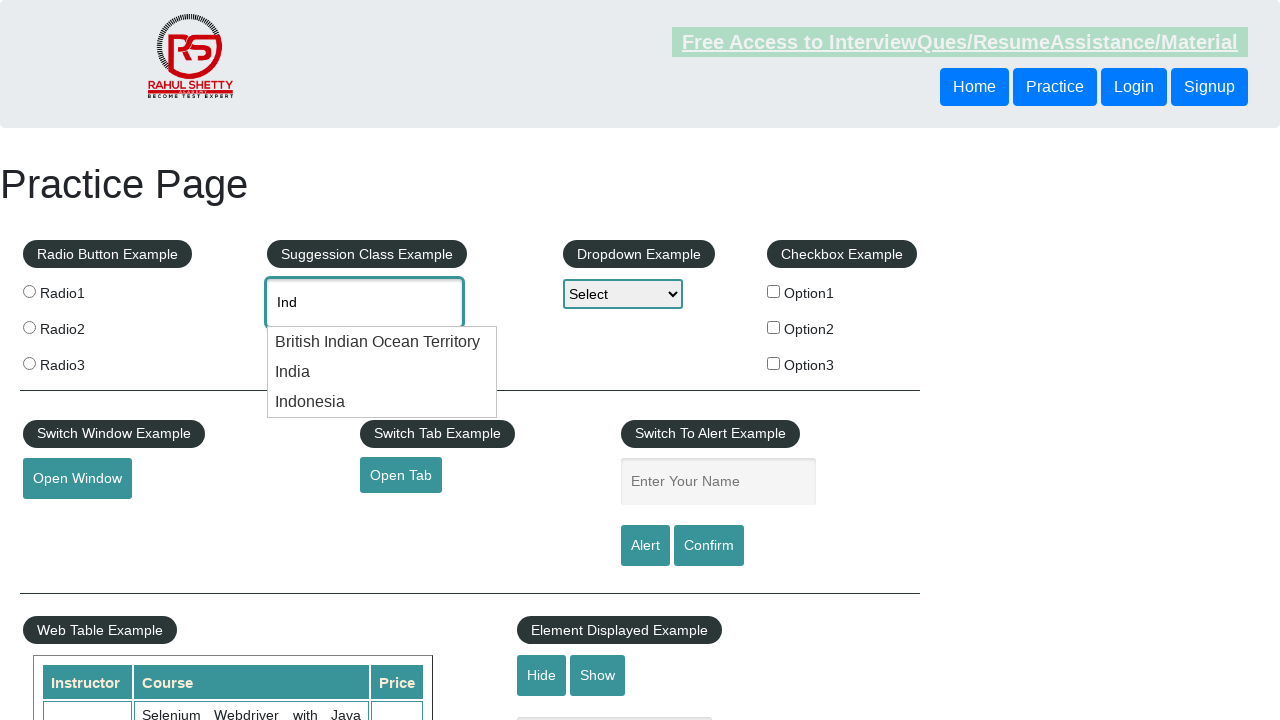

Pressed ArrowDown to navigate to first suggestion
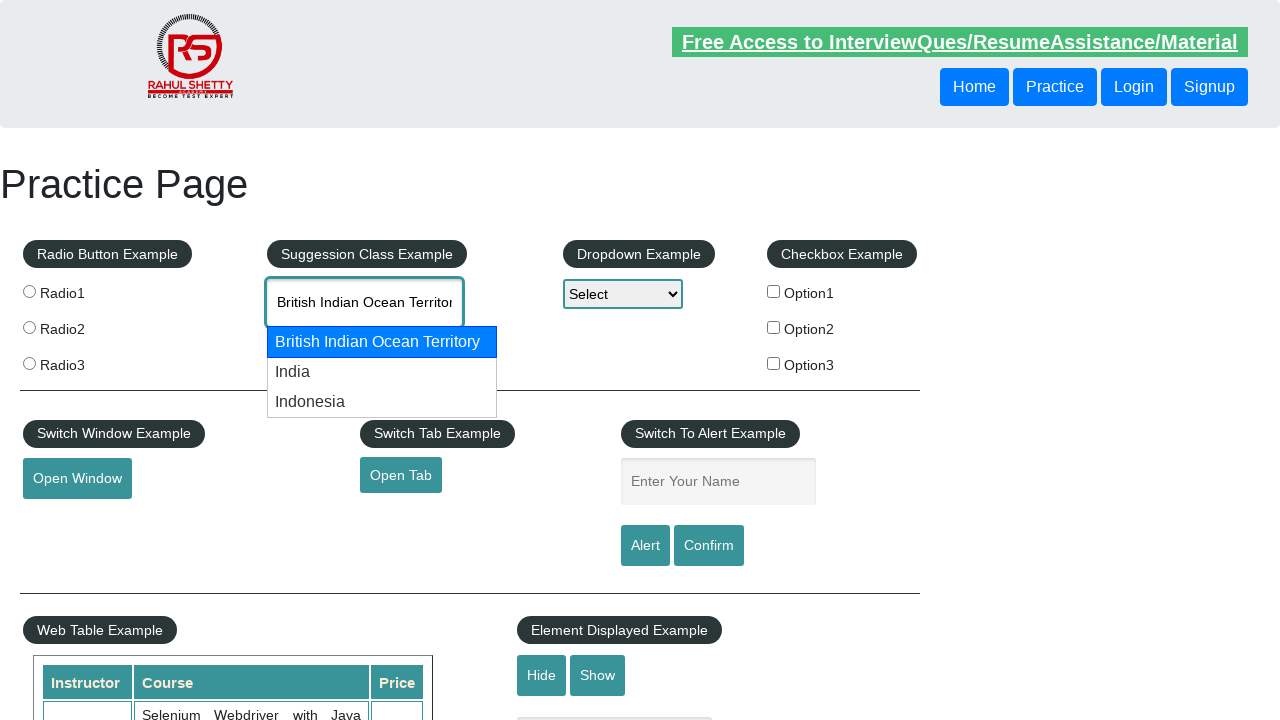

Pressed ArrowDown again to navigate to next suggestion
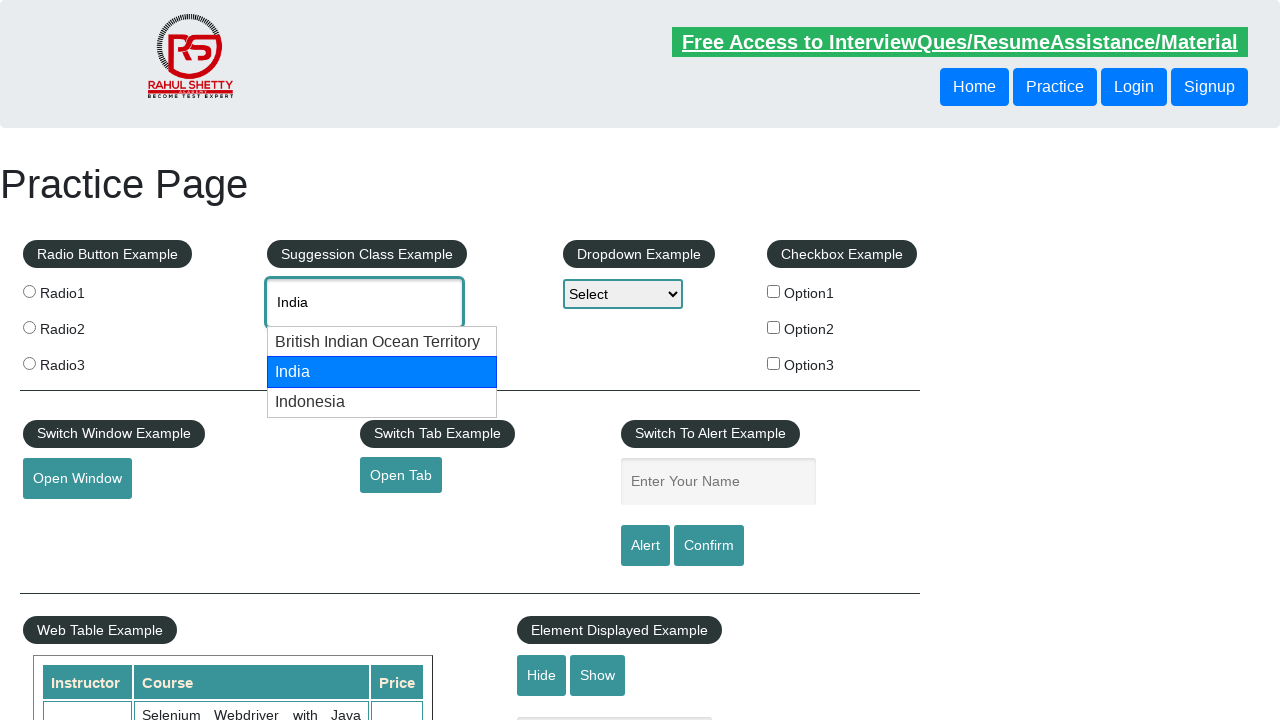

Retrieved autocomplete field value: None
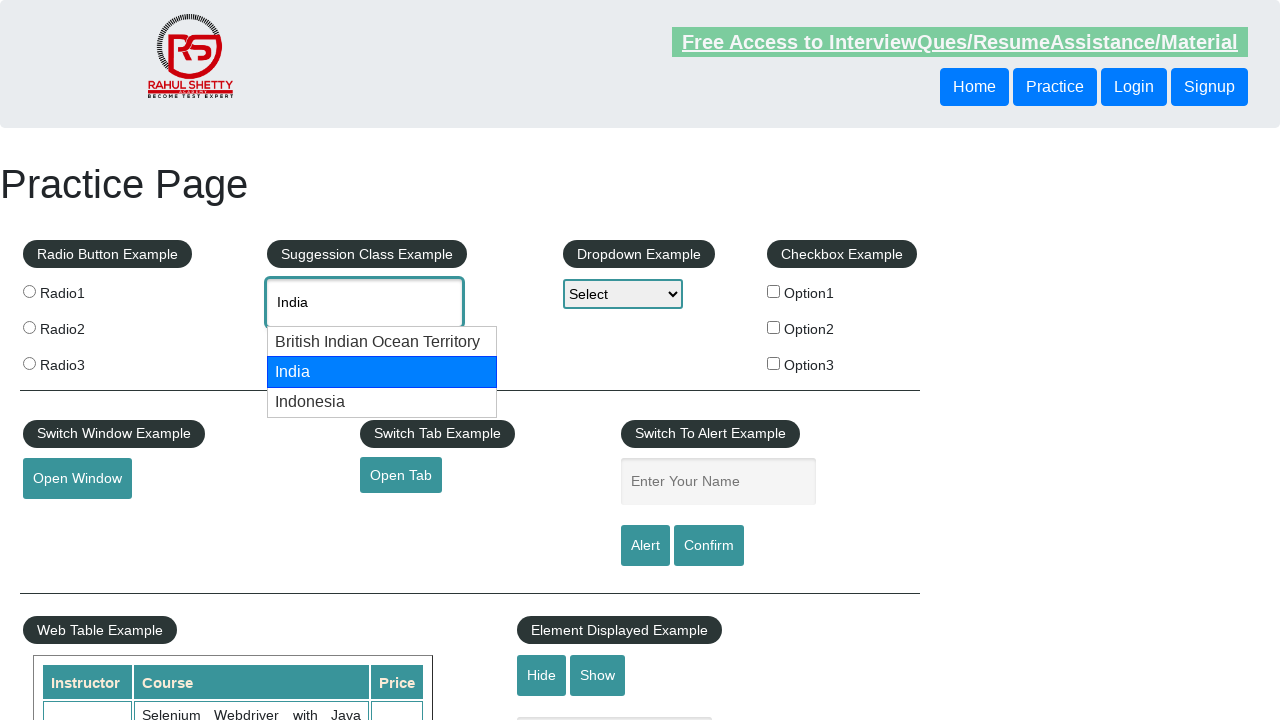

Printed selected value: None
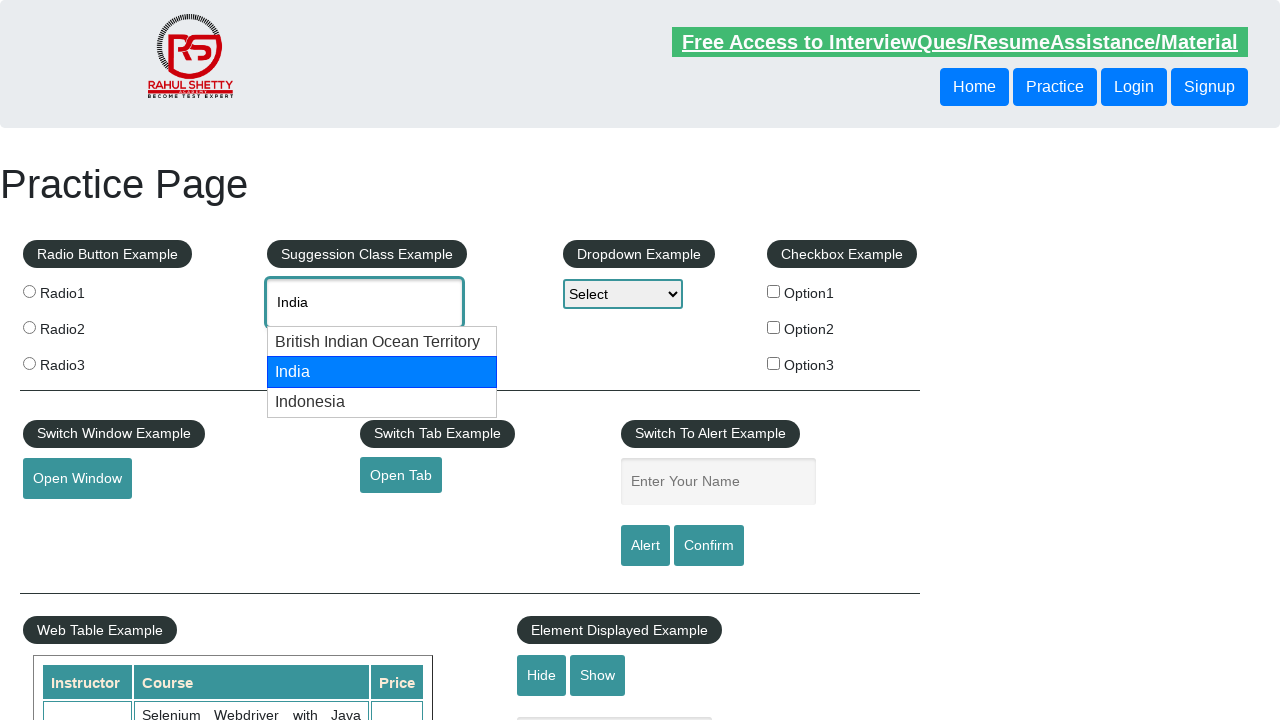

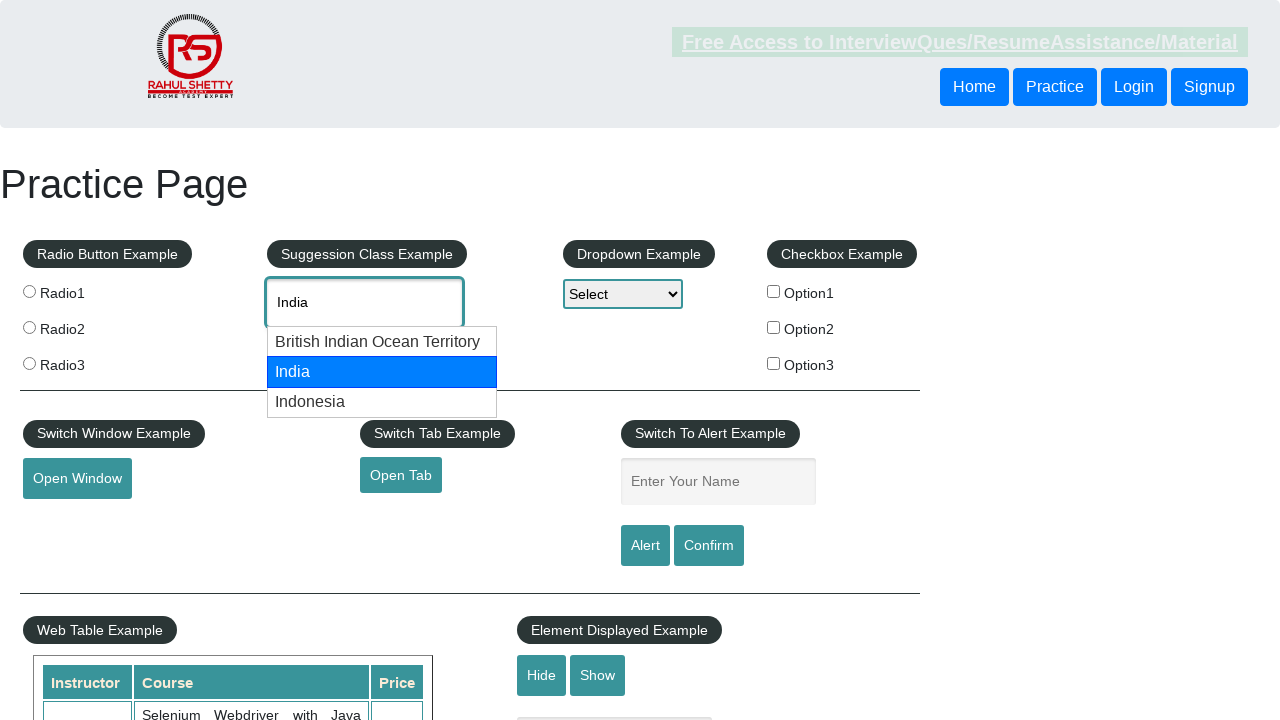